Navigates to Rahul Shetty Academy website and verifies the page title is loaded

Starting URL: https://rahulshettyacademy.com

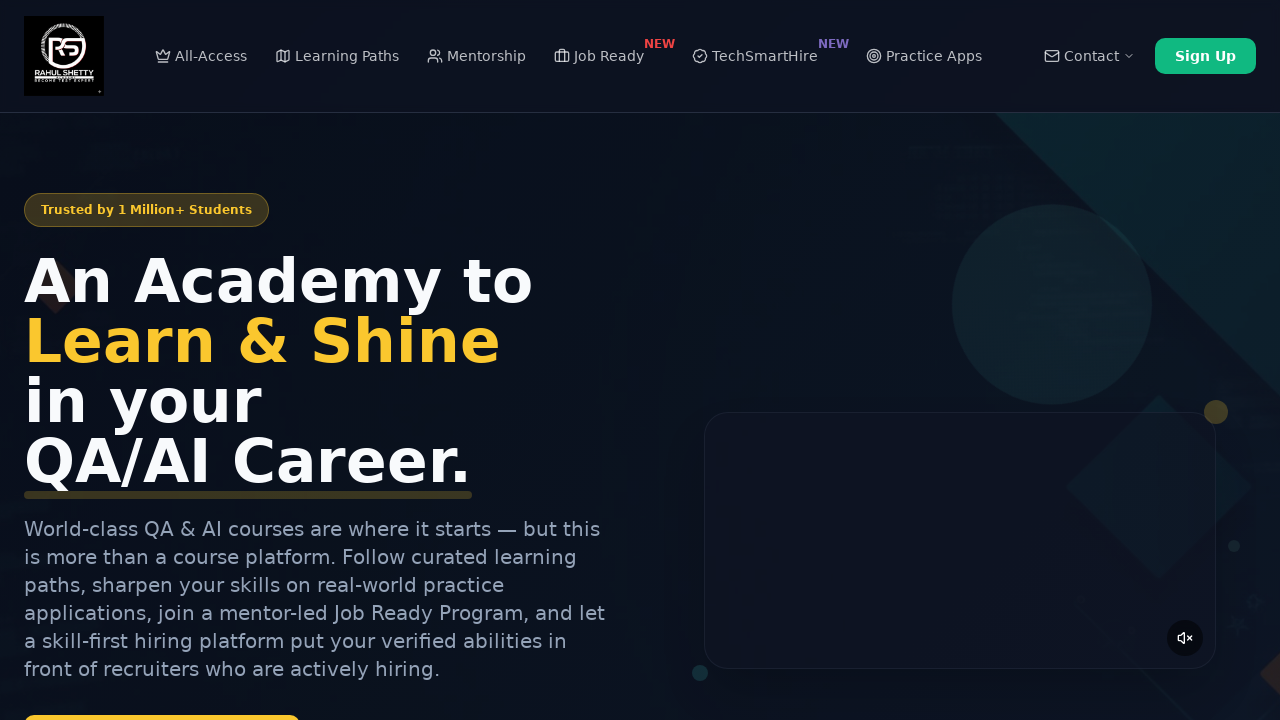

Retrieved page title to verify Rahul Shetty Academy website loaded
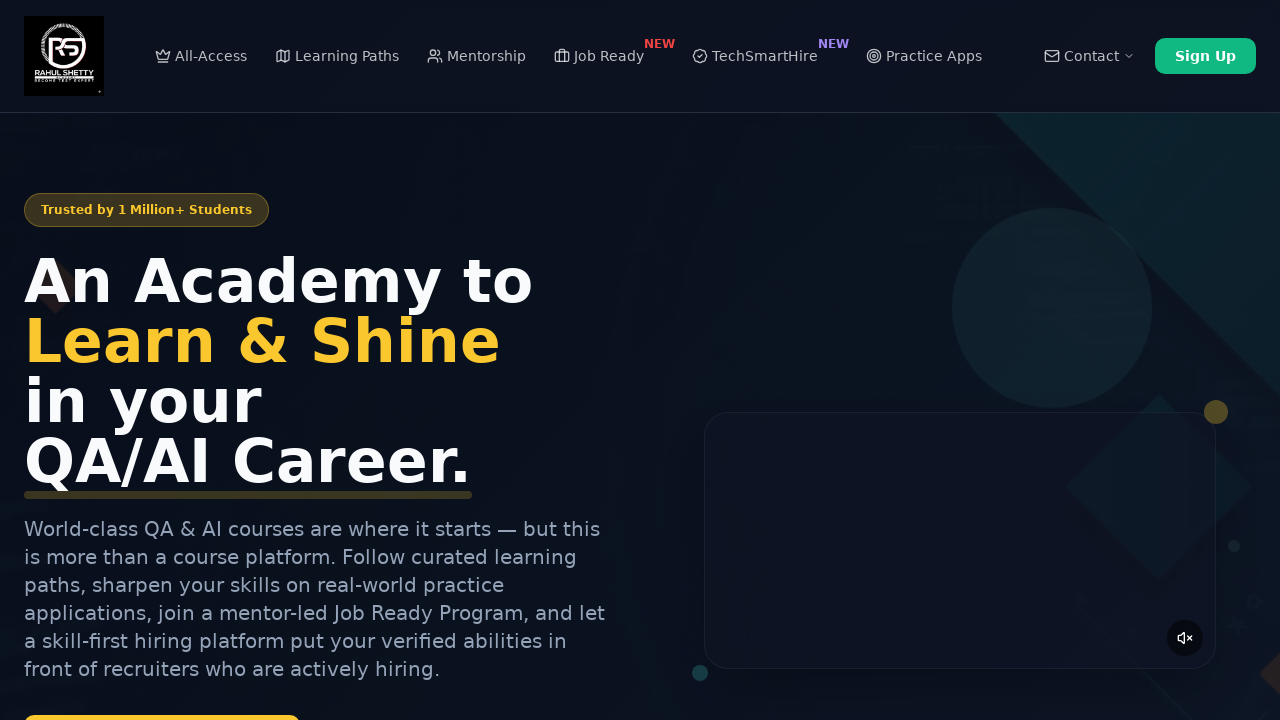

Printed page title: Rahul Shetty Academy | QA Automation, Playwright, AI Testing & Online Training
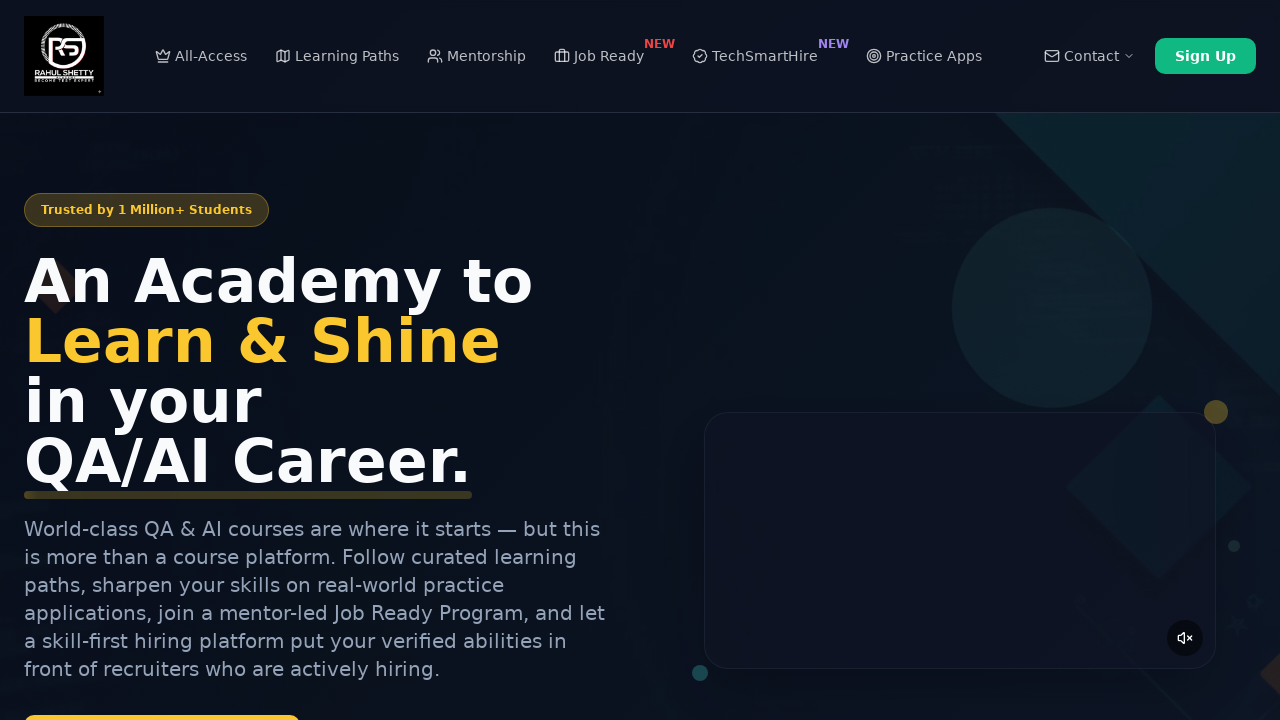

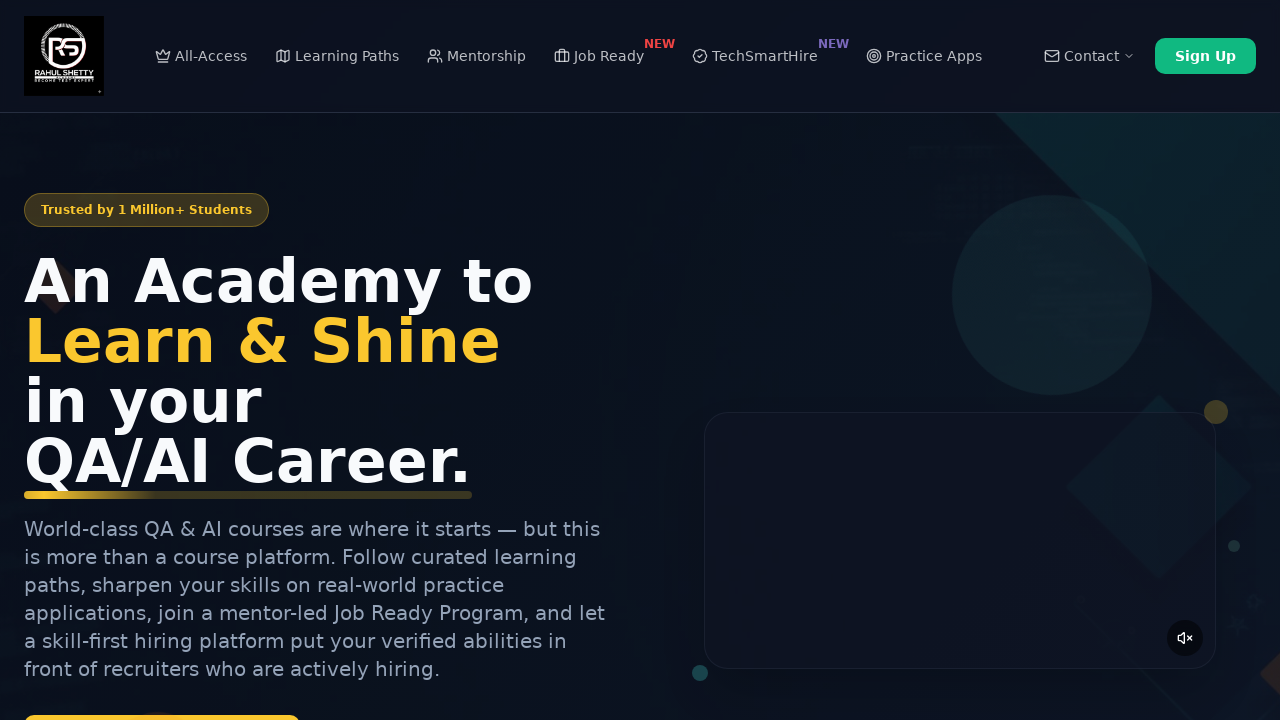